Tests the Add/Remove Elements functionality by navigating to the page and clicking to add an element

Starting URL: https://the-internet.herokuapp.com

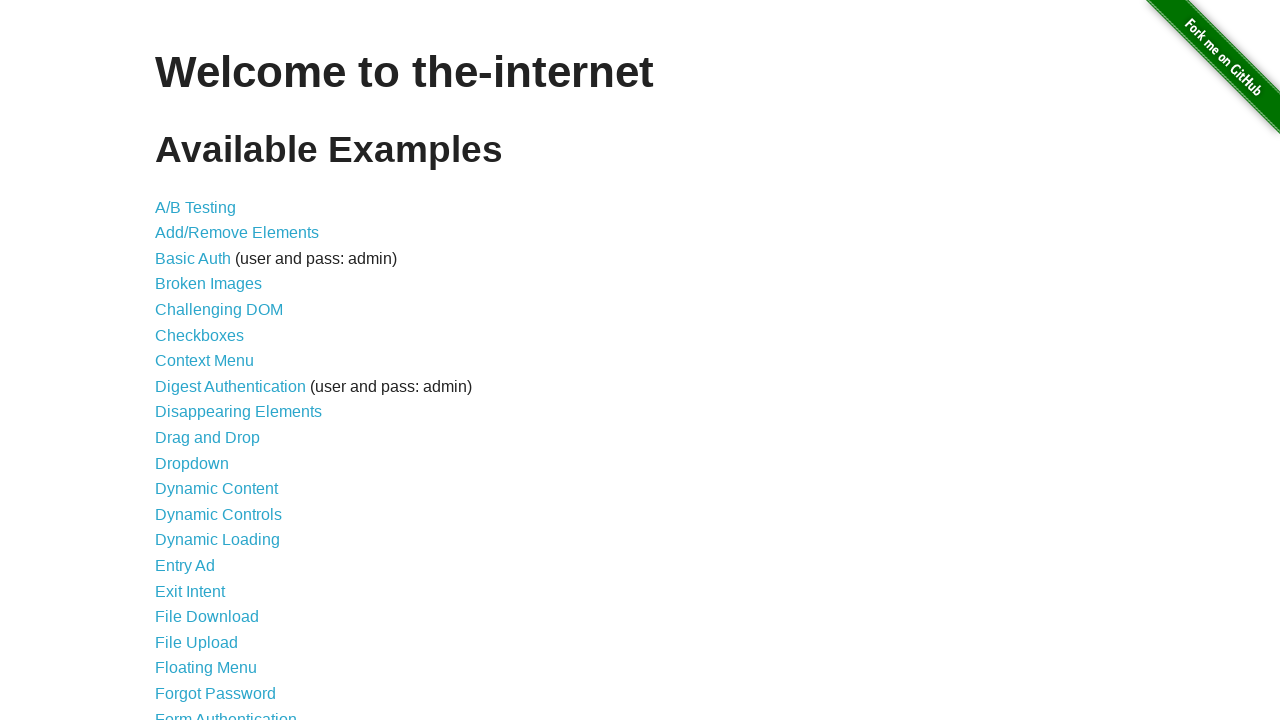

Clicked on Add/Remove Elements link at (237, 233) on text=Add/Remove Elements
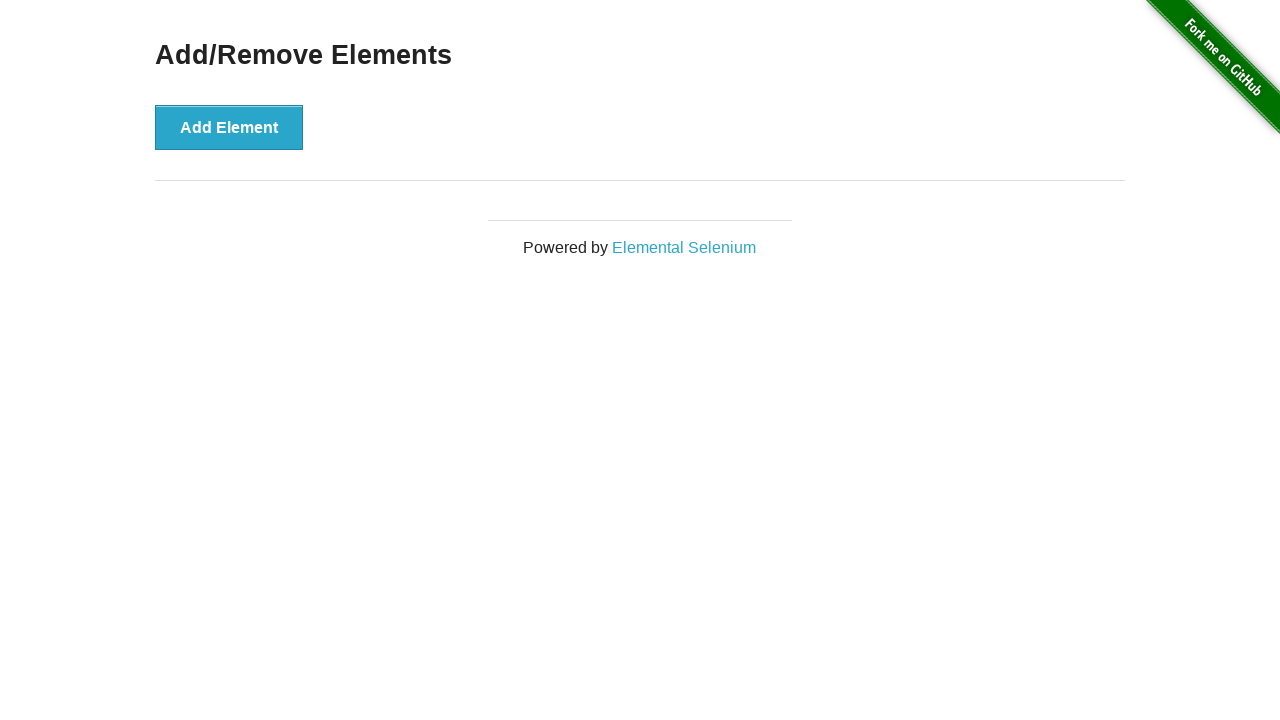

Clicked on Add Element button at (229, 127) on text=Add Element
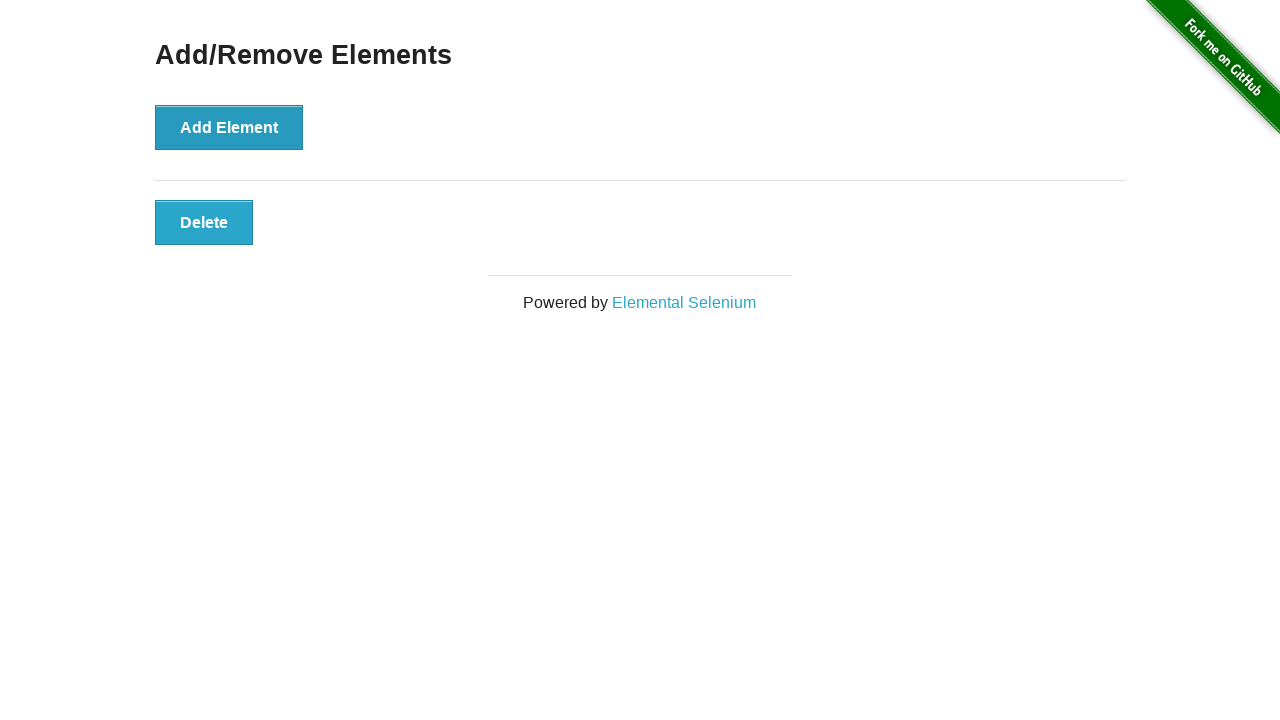

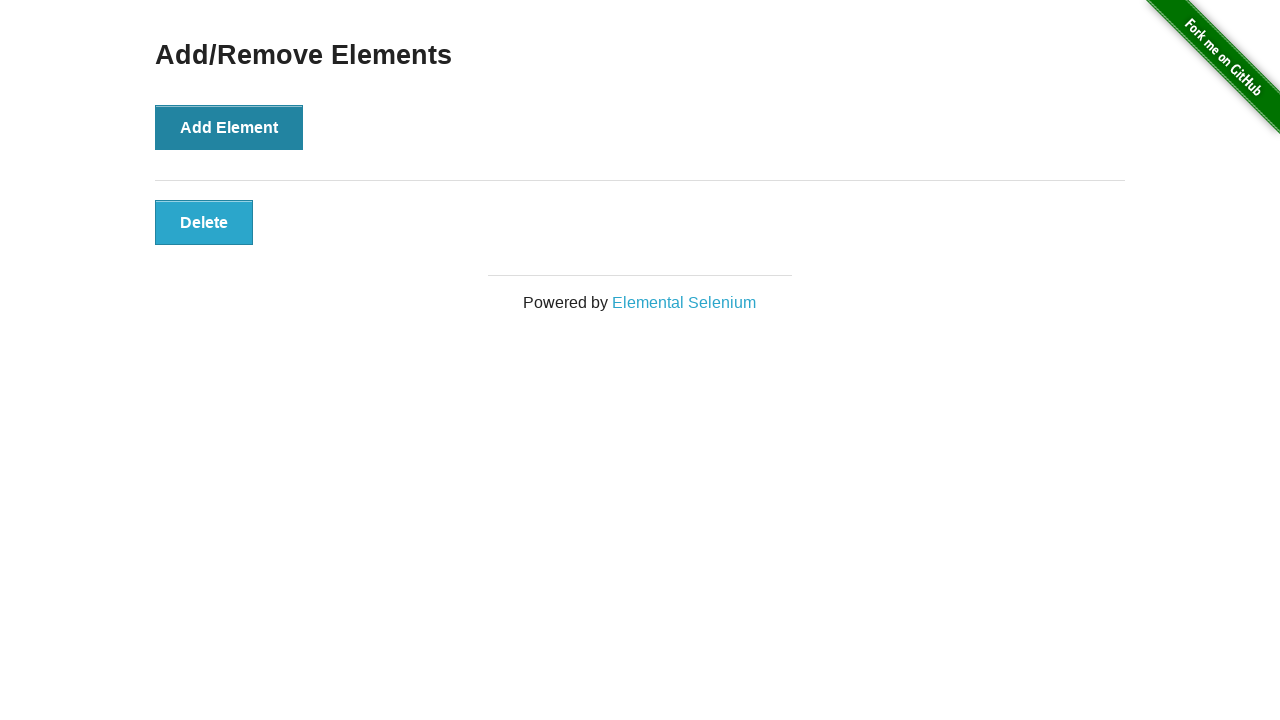